Tests VWO login form validation by entering invalid credentials and verifying the error message displayed

Starting URL: https://app.vwo.com

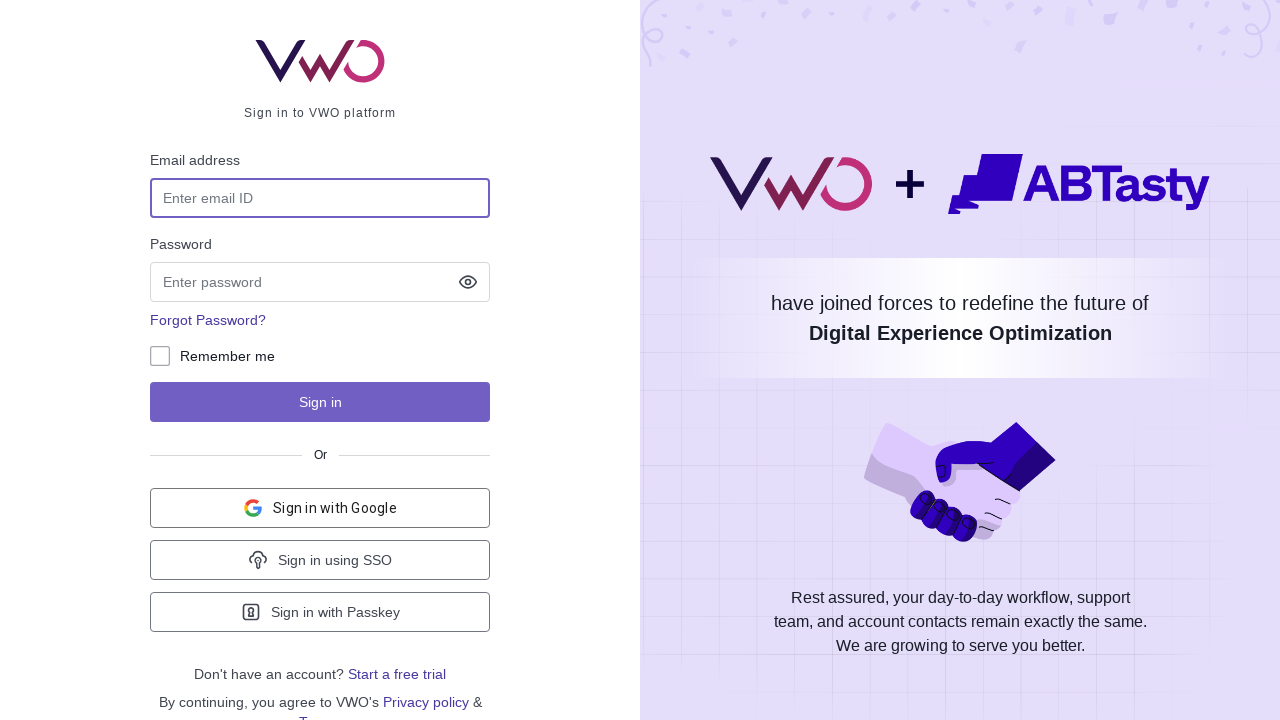

Filled email field with 'admin@admin.com' on #login-username
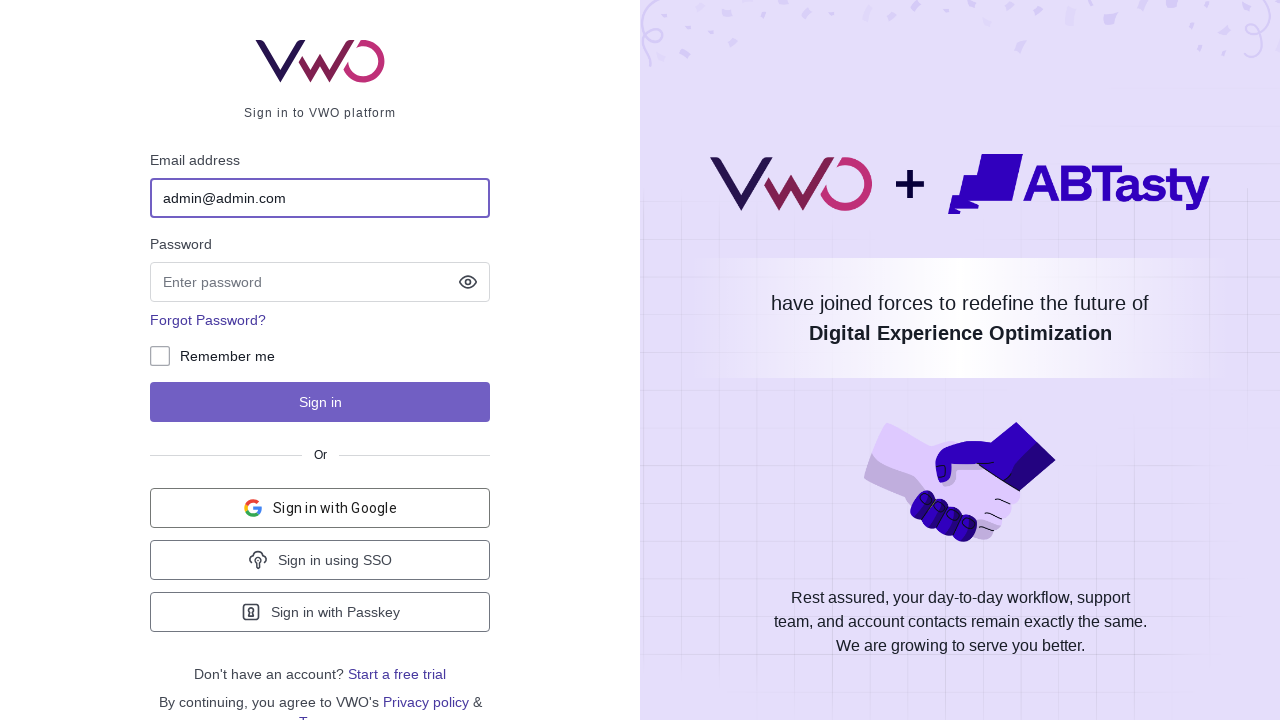

Filled password field with 'xyxyxyxy' on #login-password
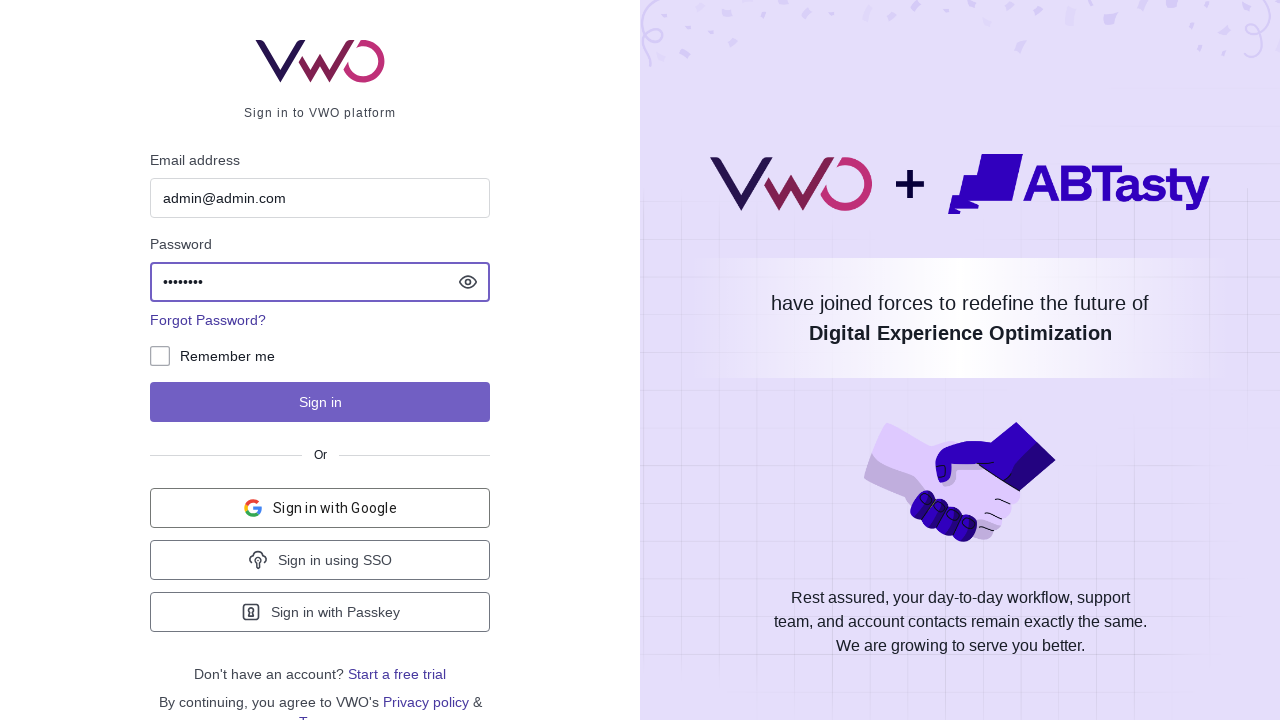

Clicked login submit button at (320, 402) on #js-login-btn
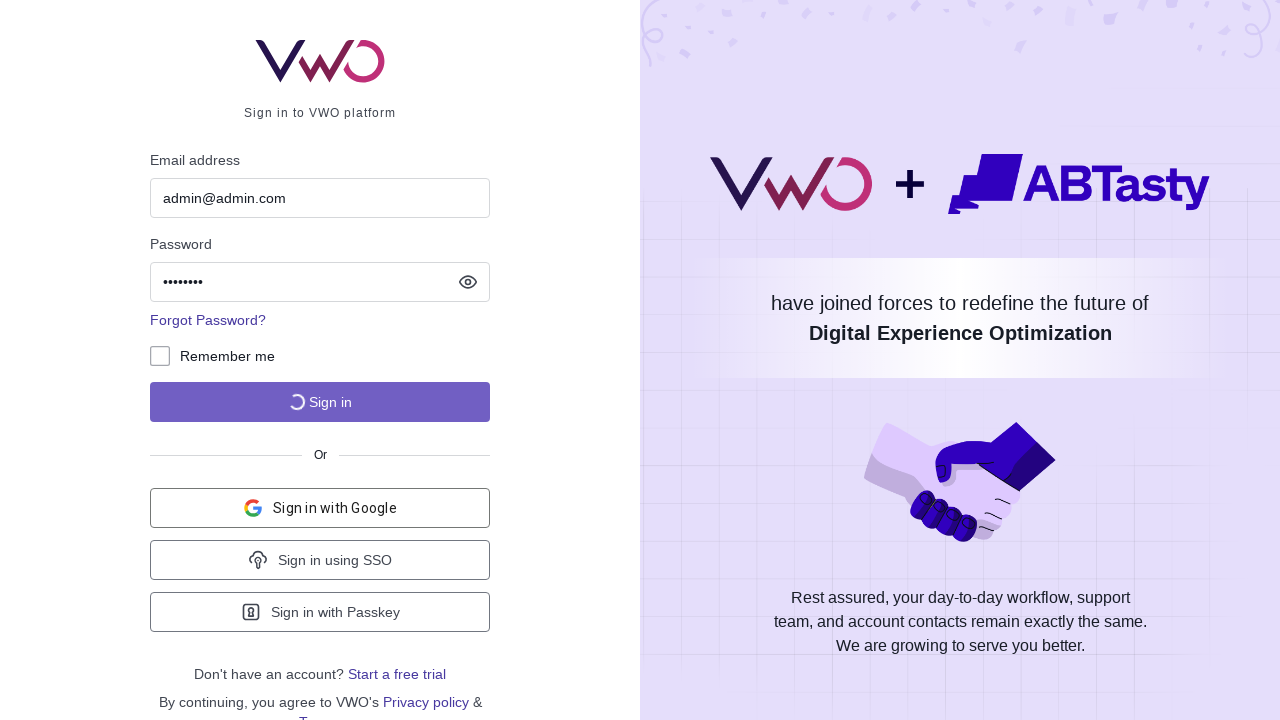

Error message notification appeared
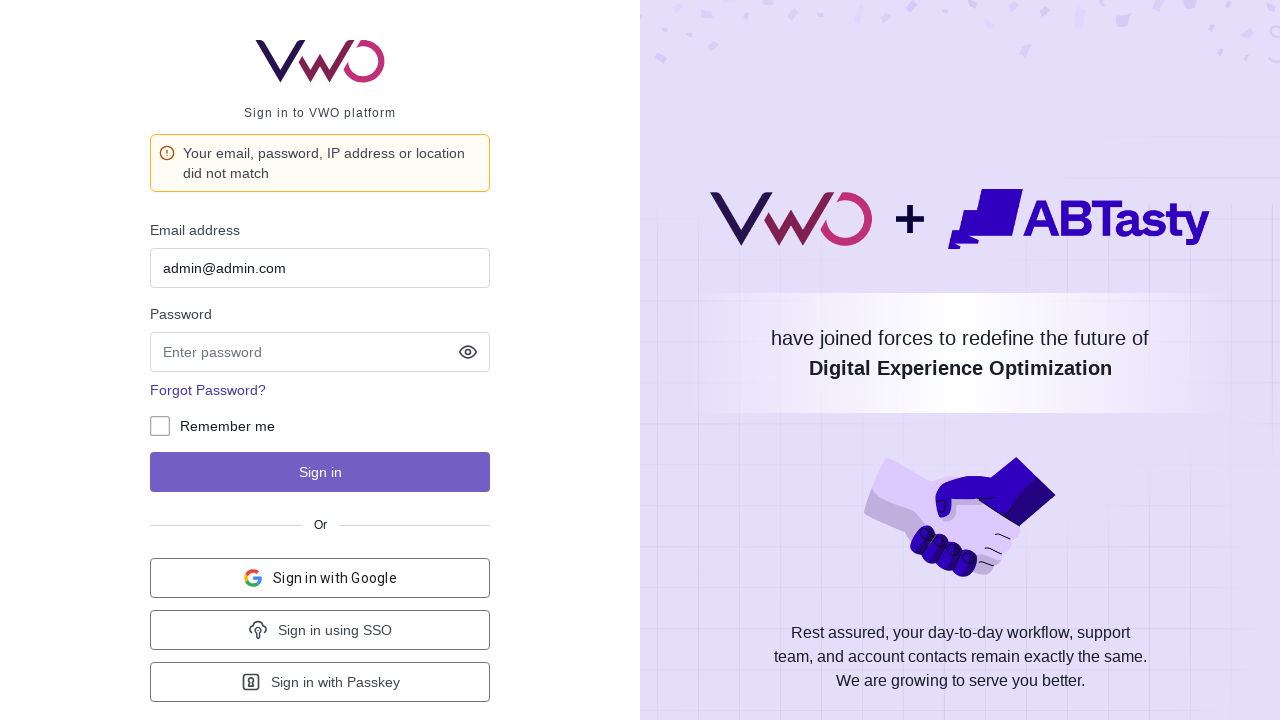

Verified error message: 'Your email, password, IP address or location did not match'
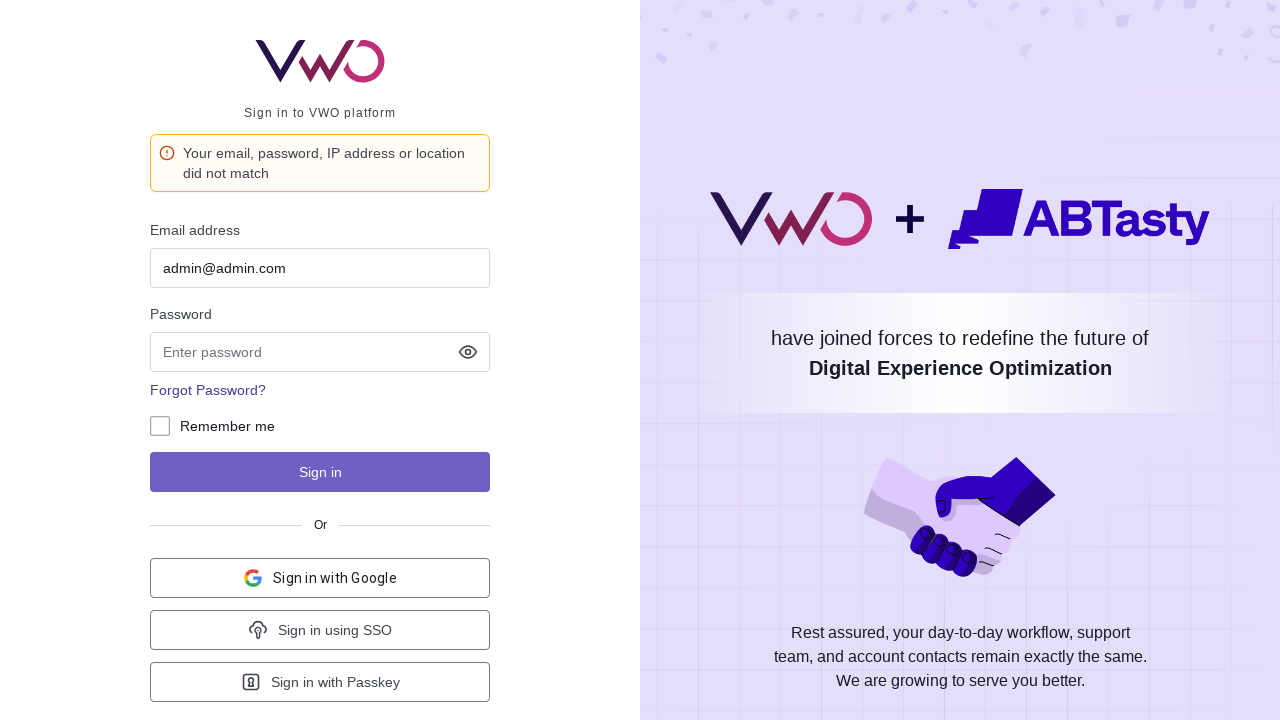

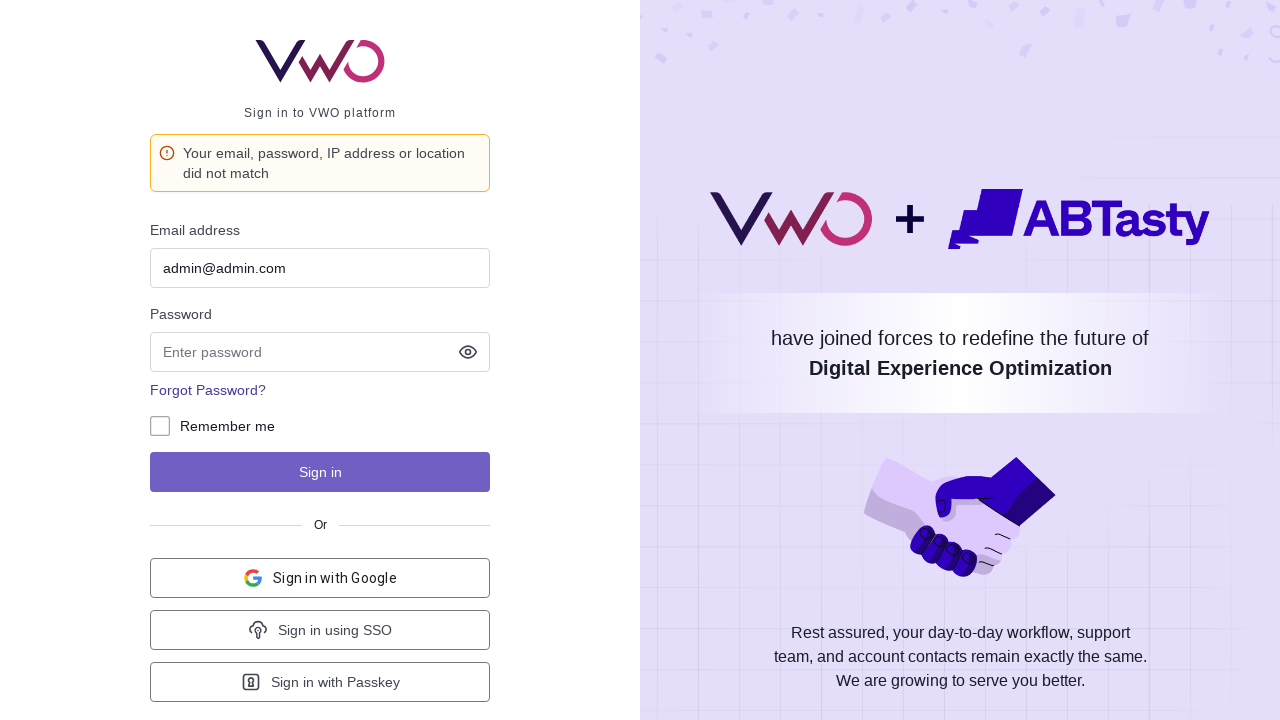